Tests browser window functionality by clicking a button that opens a new tab and captures the parent window handle

Starting URL: https://demoqa.com/browser-windows

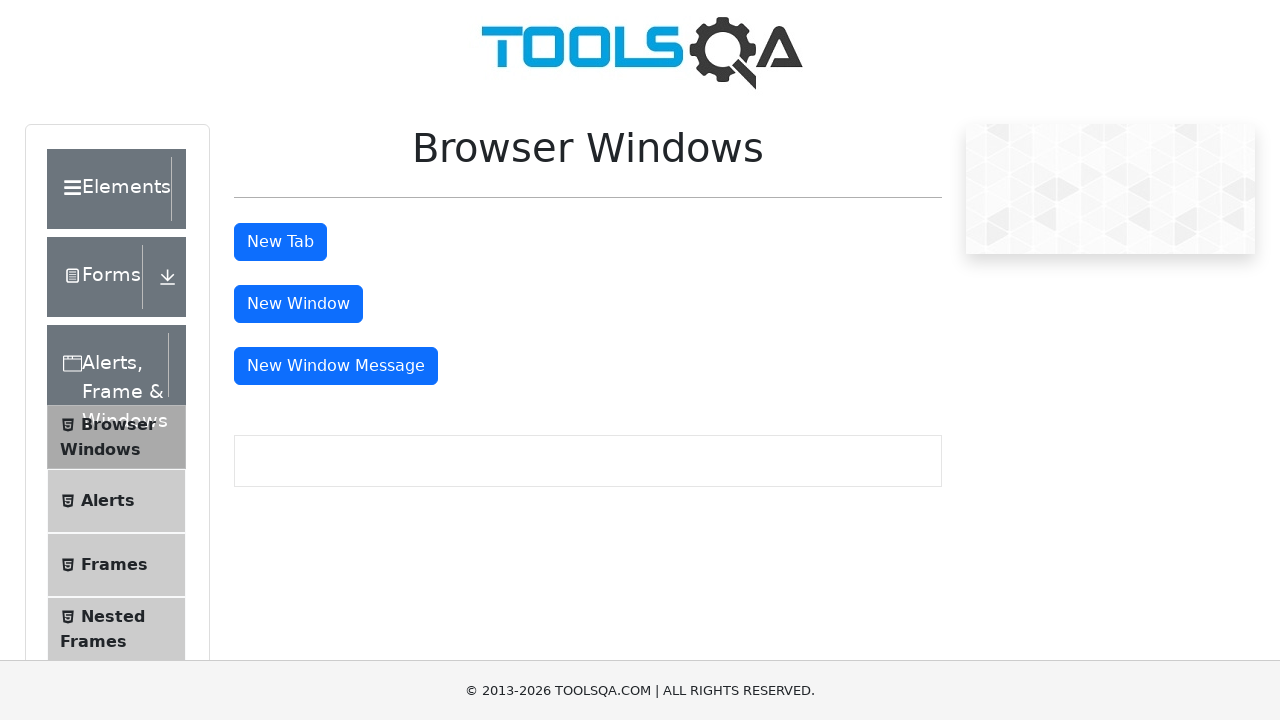

Clicked 'New Tab' button to open a new browser tab at (280, 242) on #tabButton
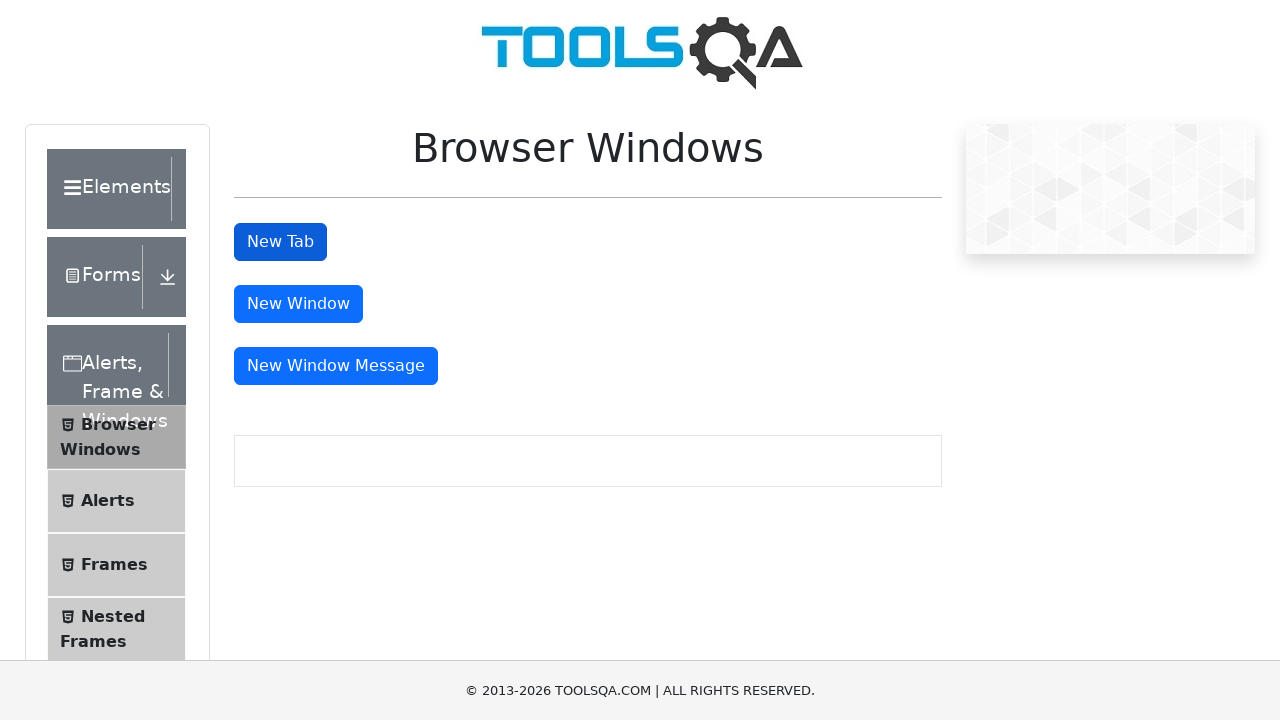

Waited 1 second for new tab action to complete
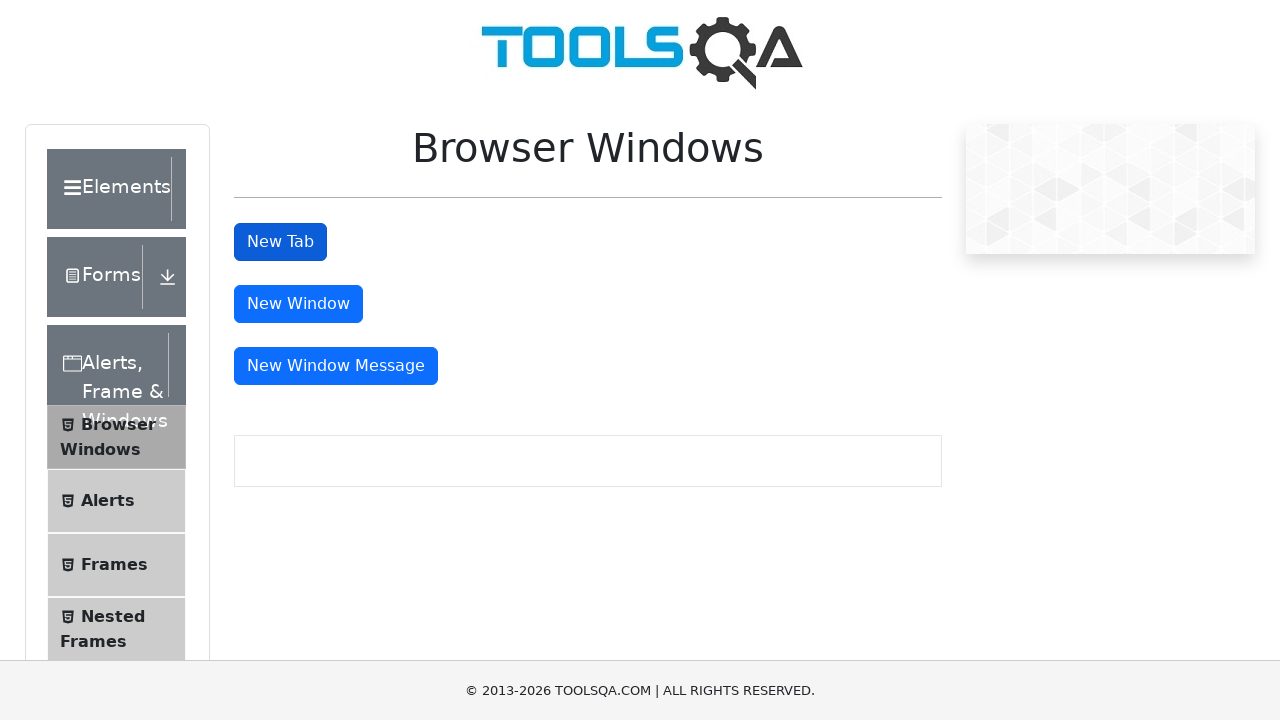

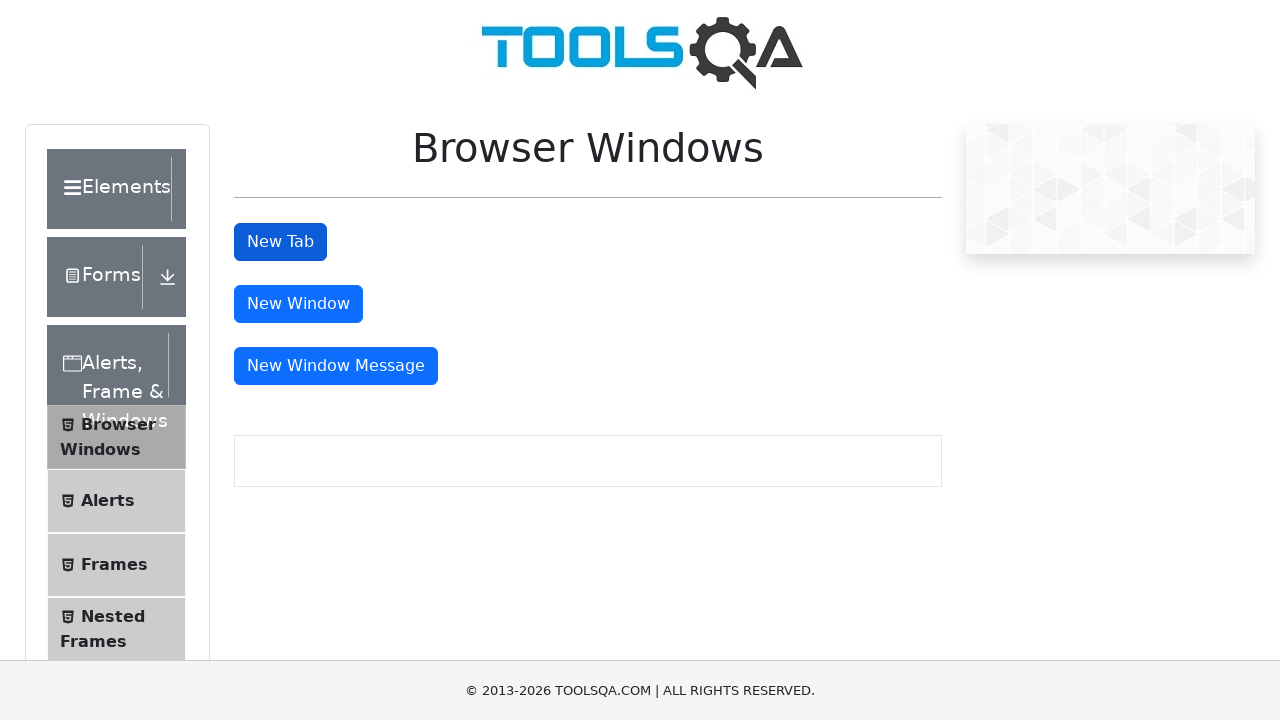